Navigates to Python.org homepage and verifies that upcoming events section is displayed with dates and event names

Starting URL: https://www.python.org/

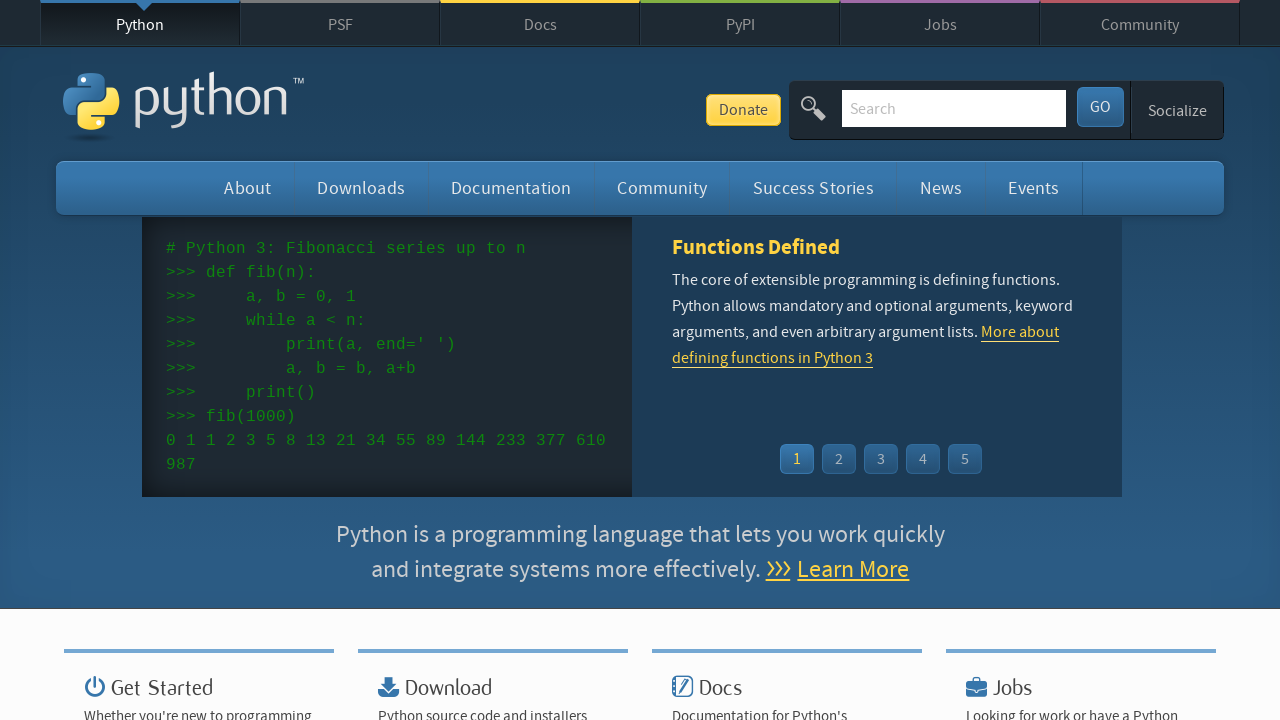

Navigated to Python.org homepage
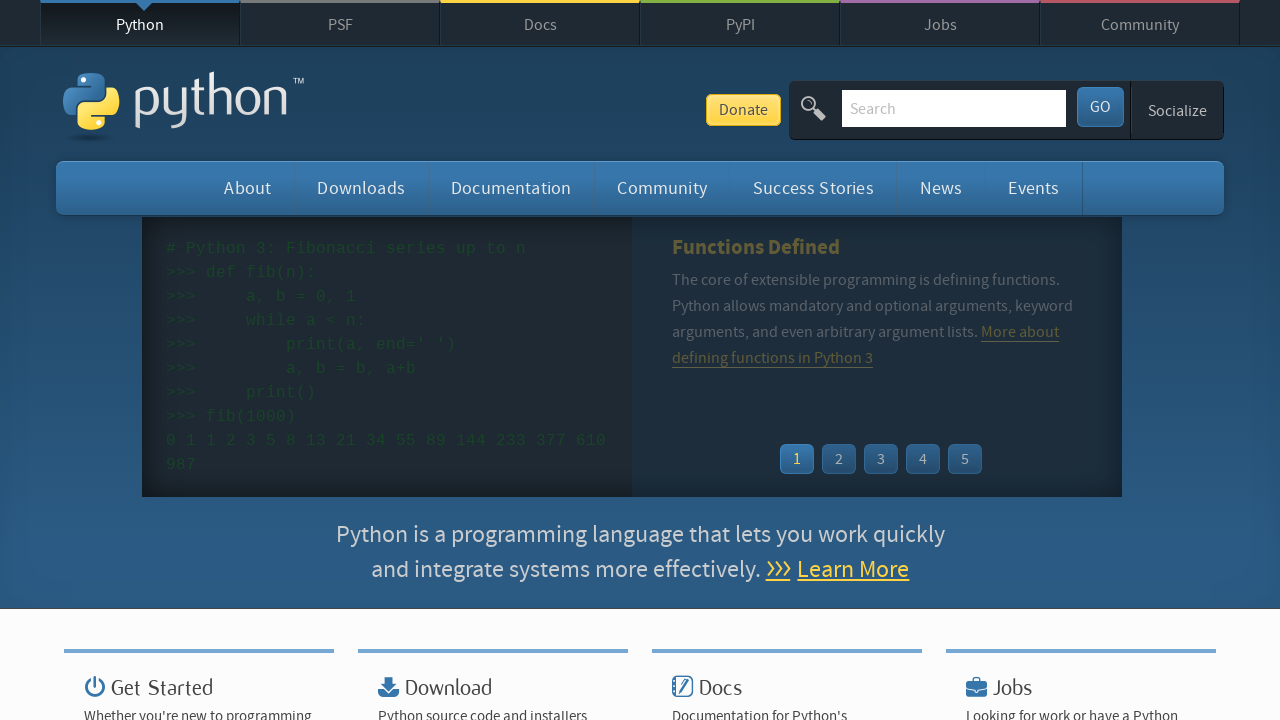

Waited for upcoming events section to load
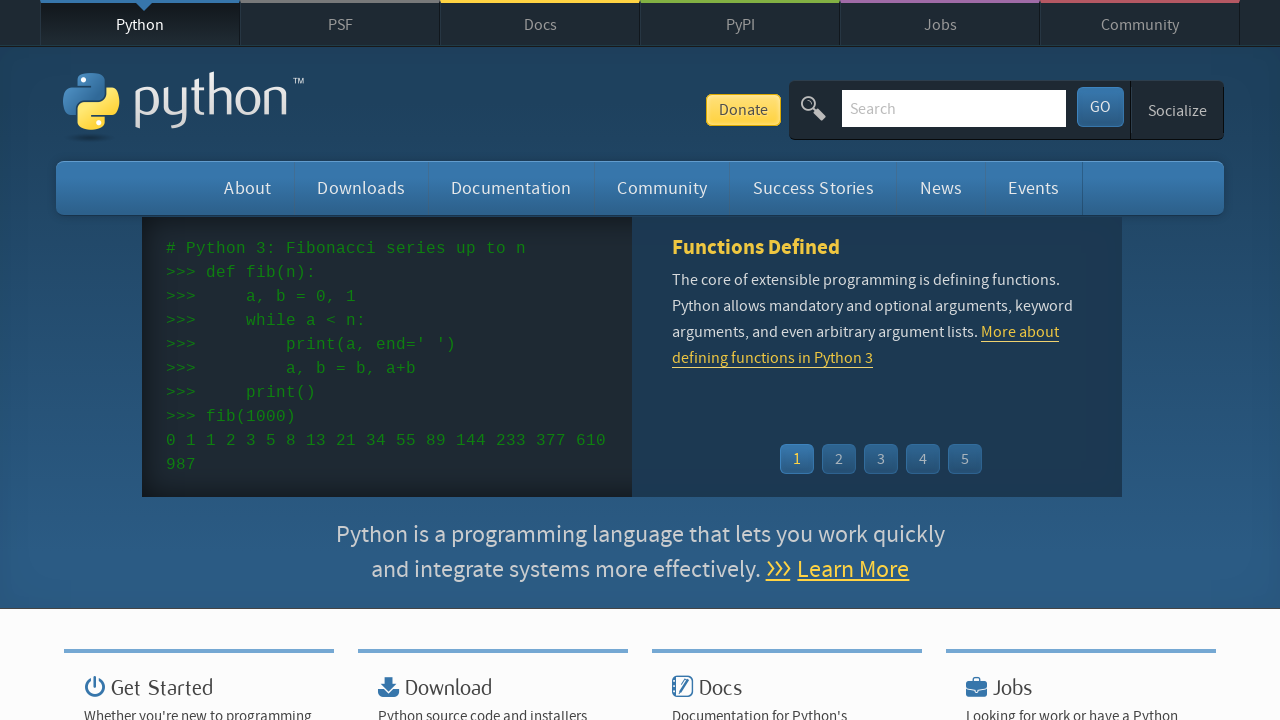

Retrieved 5 event dates from upcoming events section
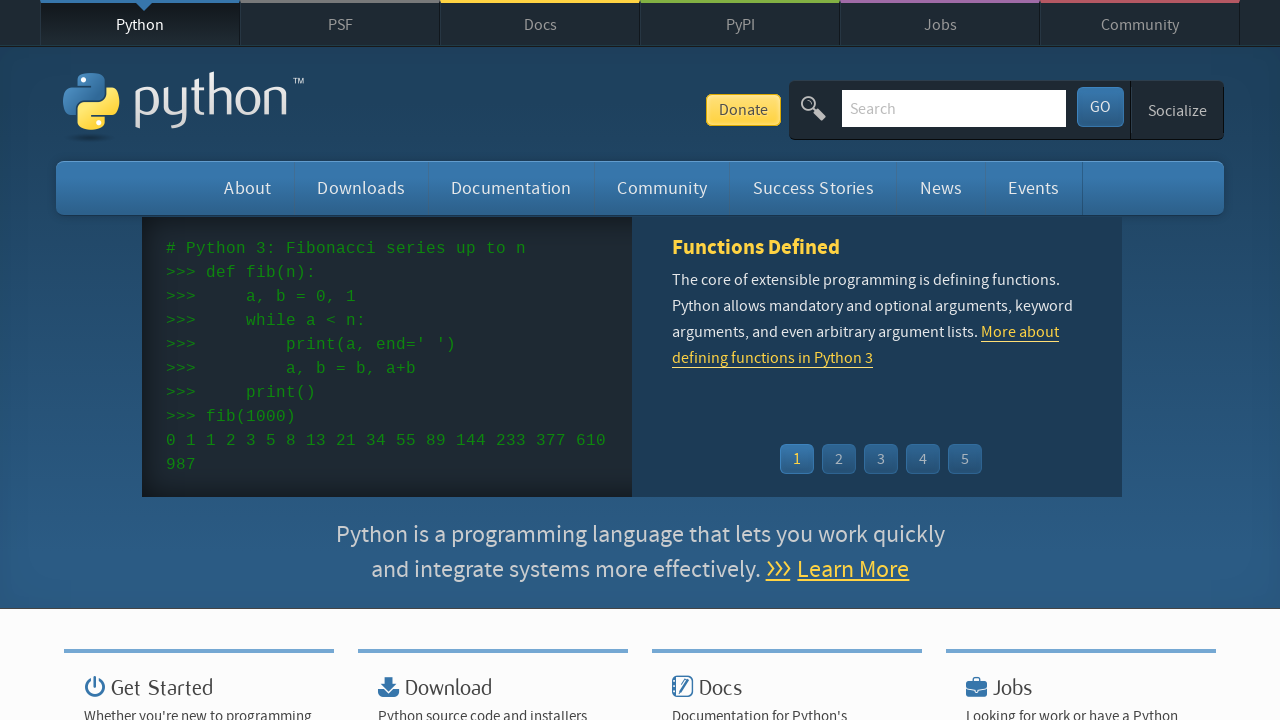

Retrieved 5 event names from upcoming events section
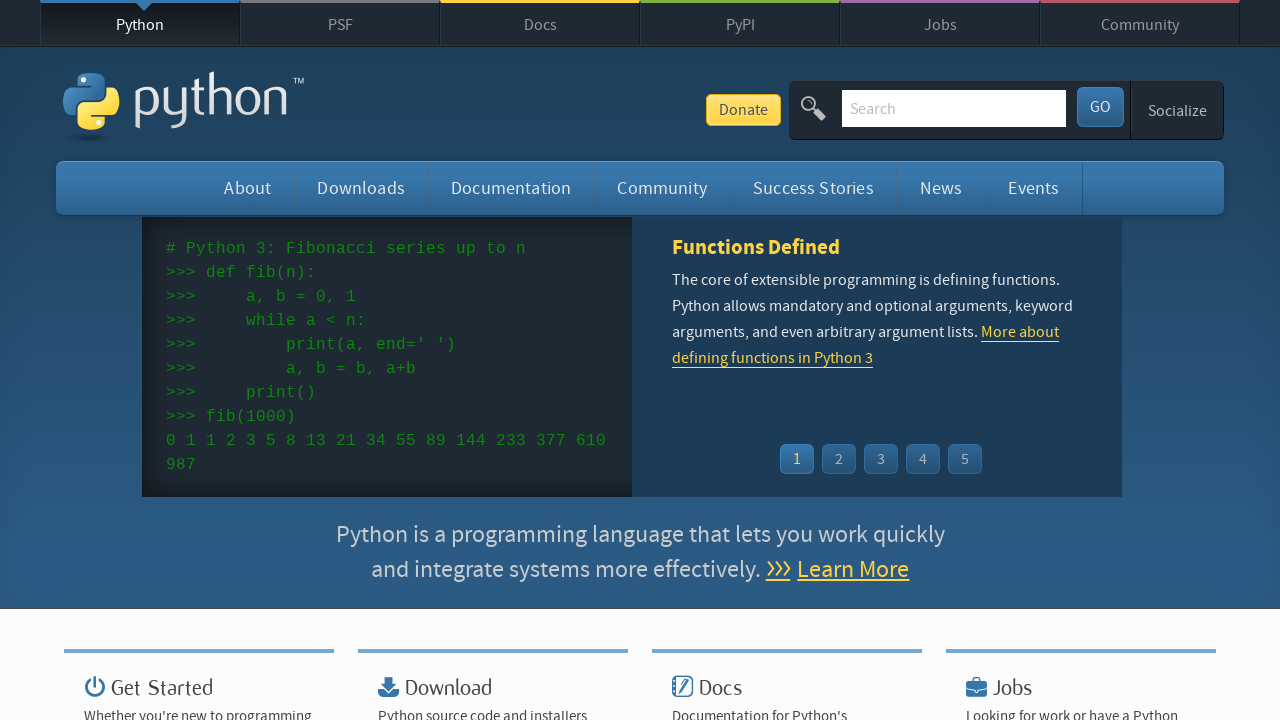

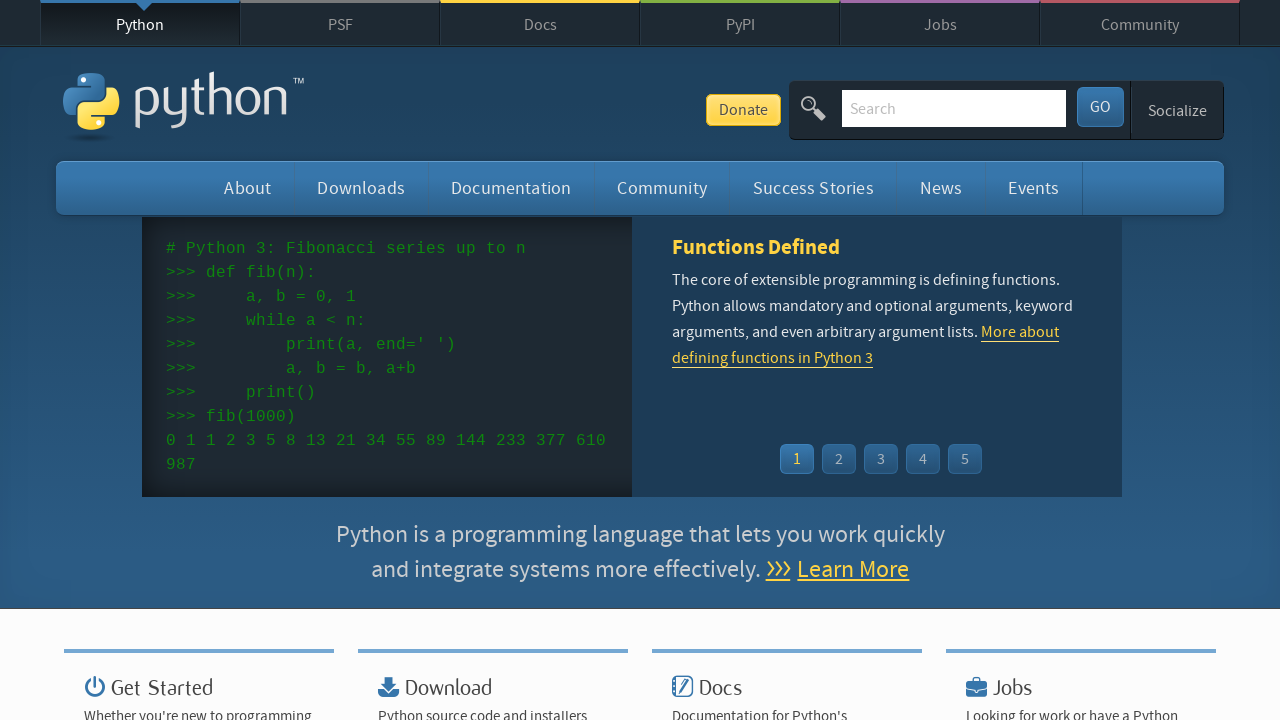